Tests clearing the complete state of all items by checking and unchecking toggle-all

Starting URL: https://demo.playwright.dev/todomvc

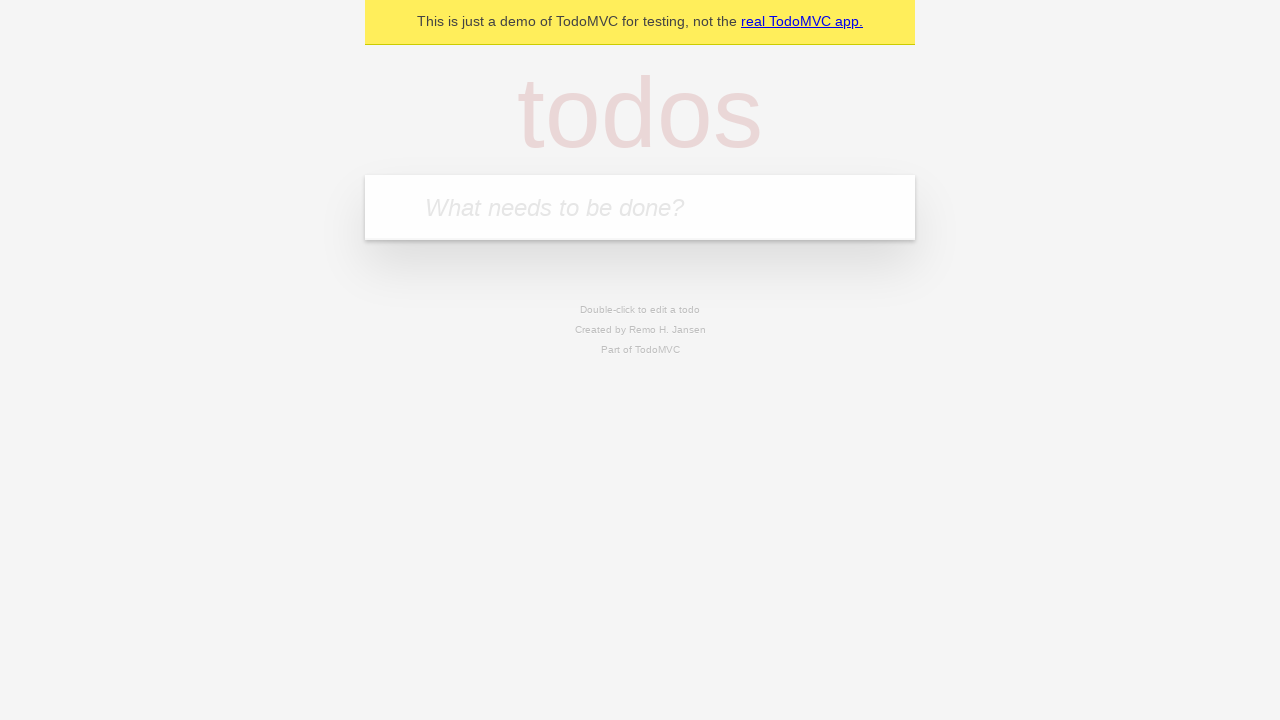

Filled first todo item with 'buy some cheese' on internal:attr=[placeholder="What needs to be done?"i]
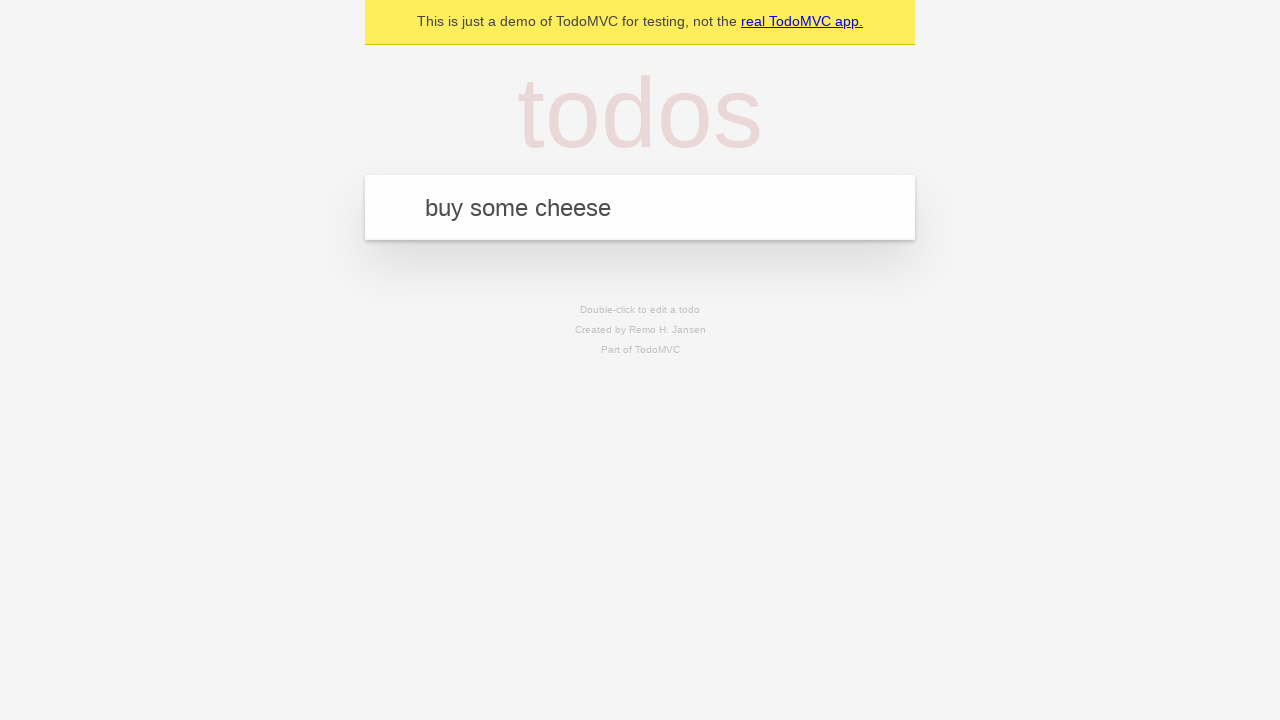

Pressed Enter to add first todo item on internal:attr=[placeholder="What needs to be done?"i]
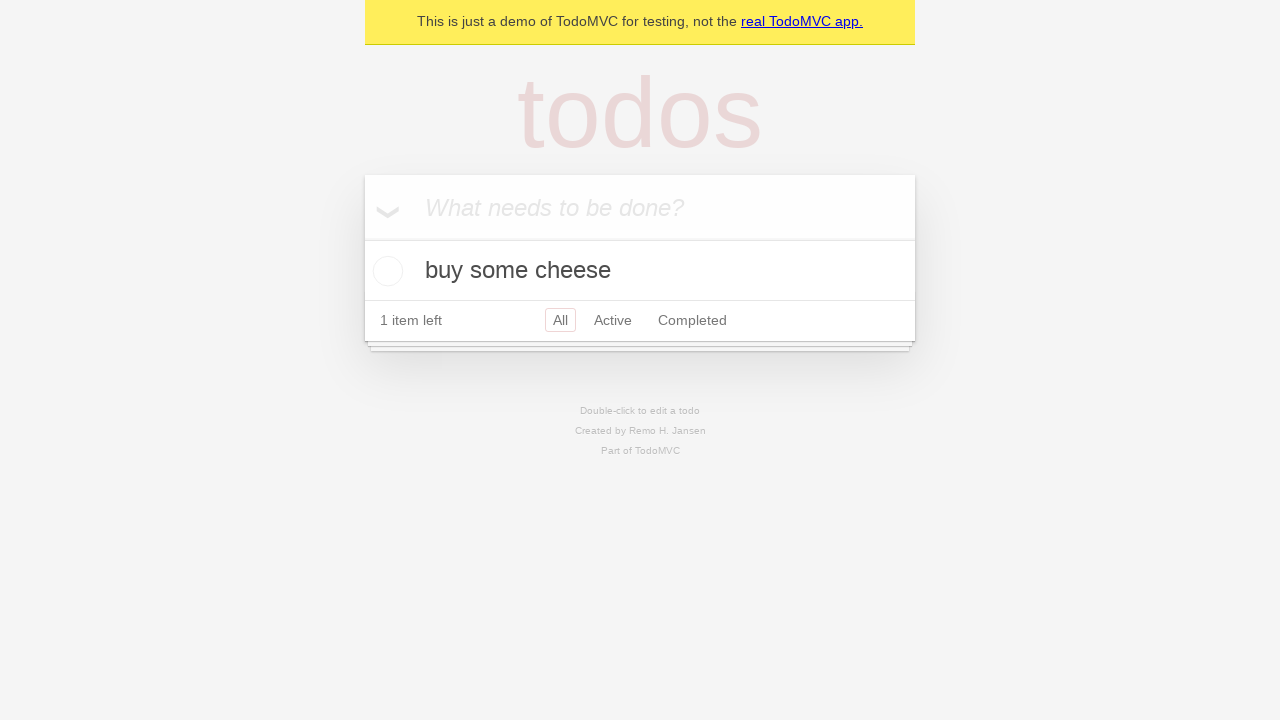

Filled second todo item with 'feed the cat' on internal:attr=[placeholder="What needs to be done?"i]
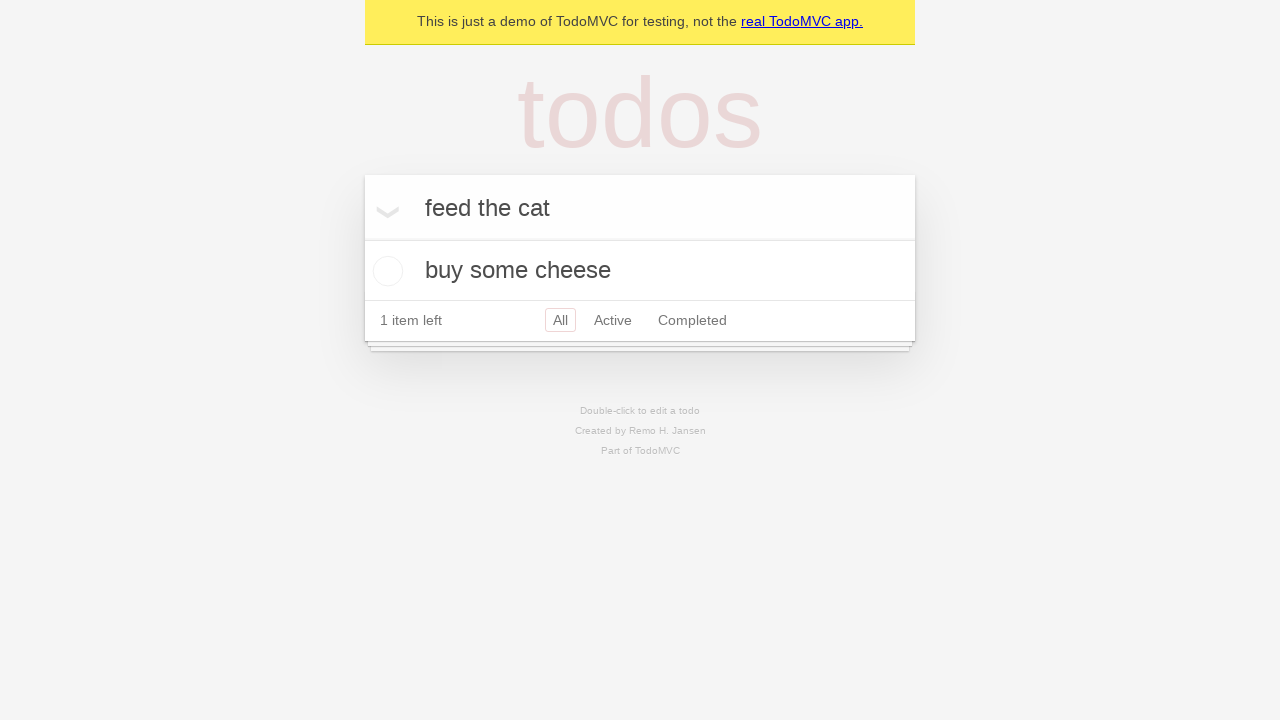

Pressed Enter to add second todo item on internal:attr=[placeholder="What needs to be done?"i]
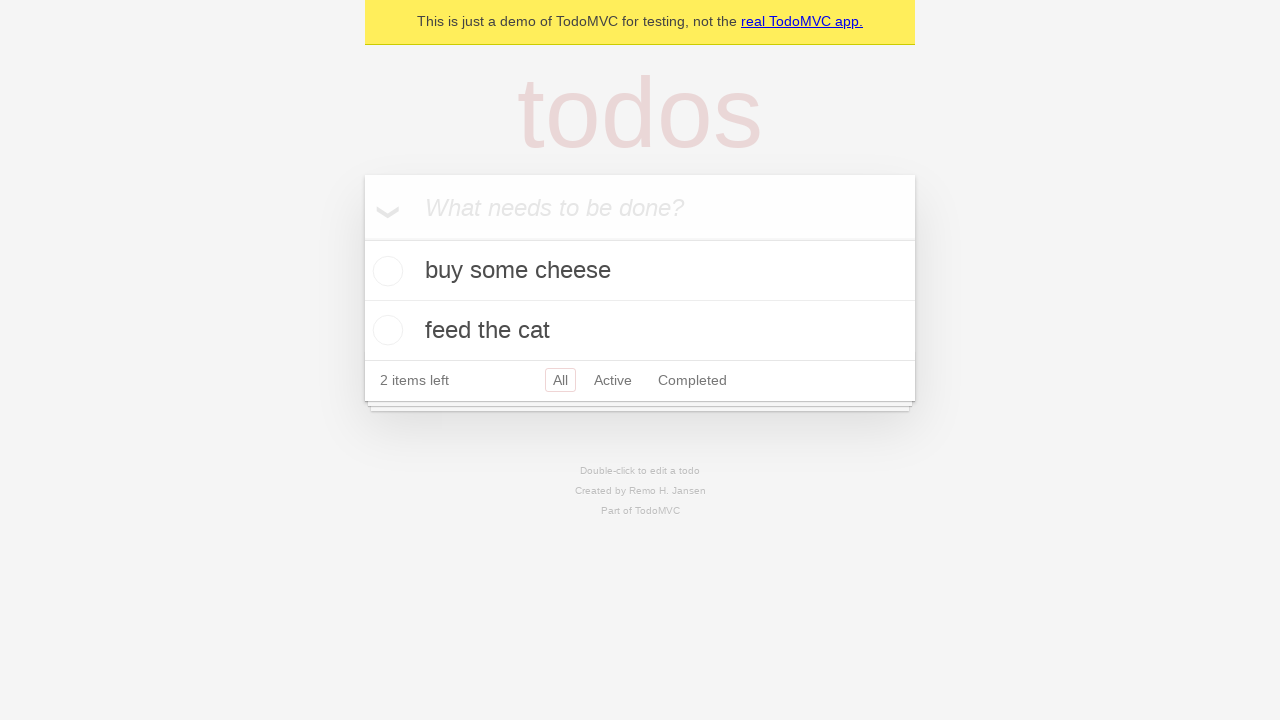

Filled third todo item with 'book a doctors appointment' on internal:attr=[placeholder="What needs to be done?"i]
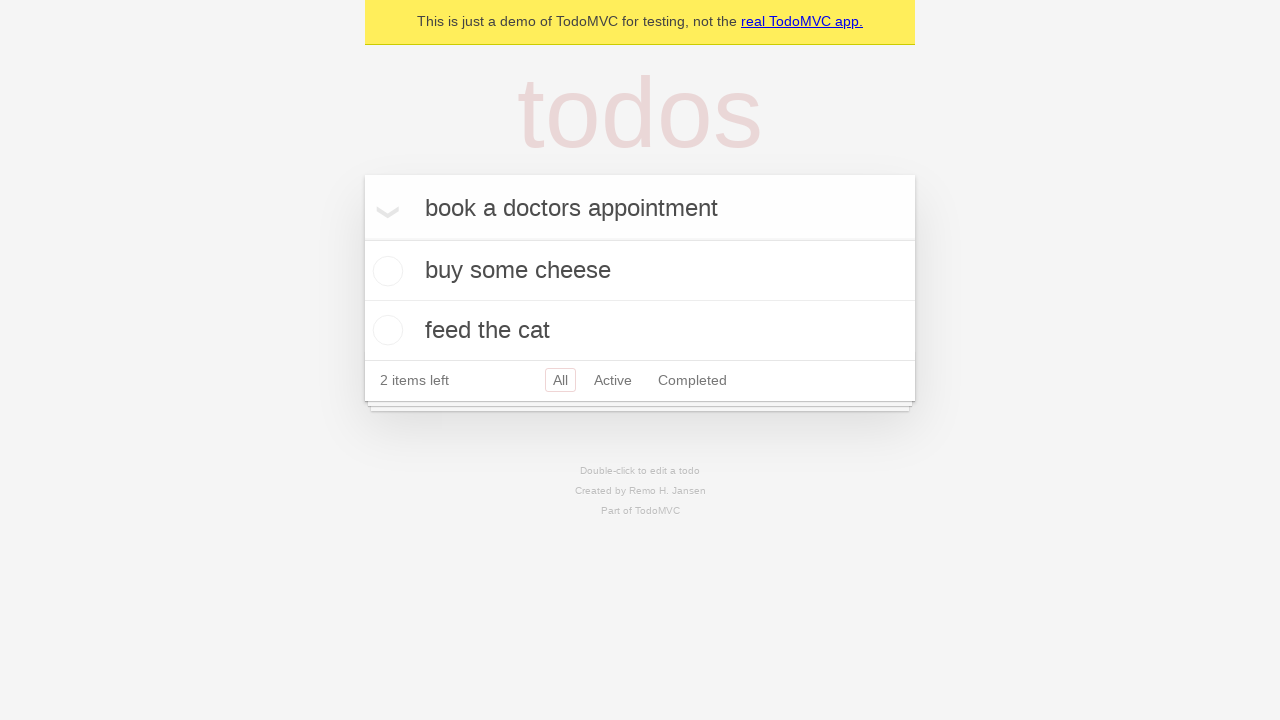

Pressed Enter to add third todo item on internal:attr=[placeholder="What needs to be done?"i]
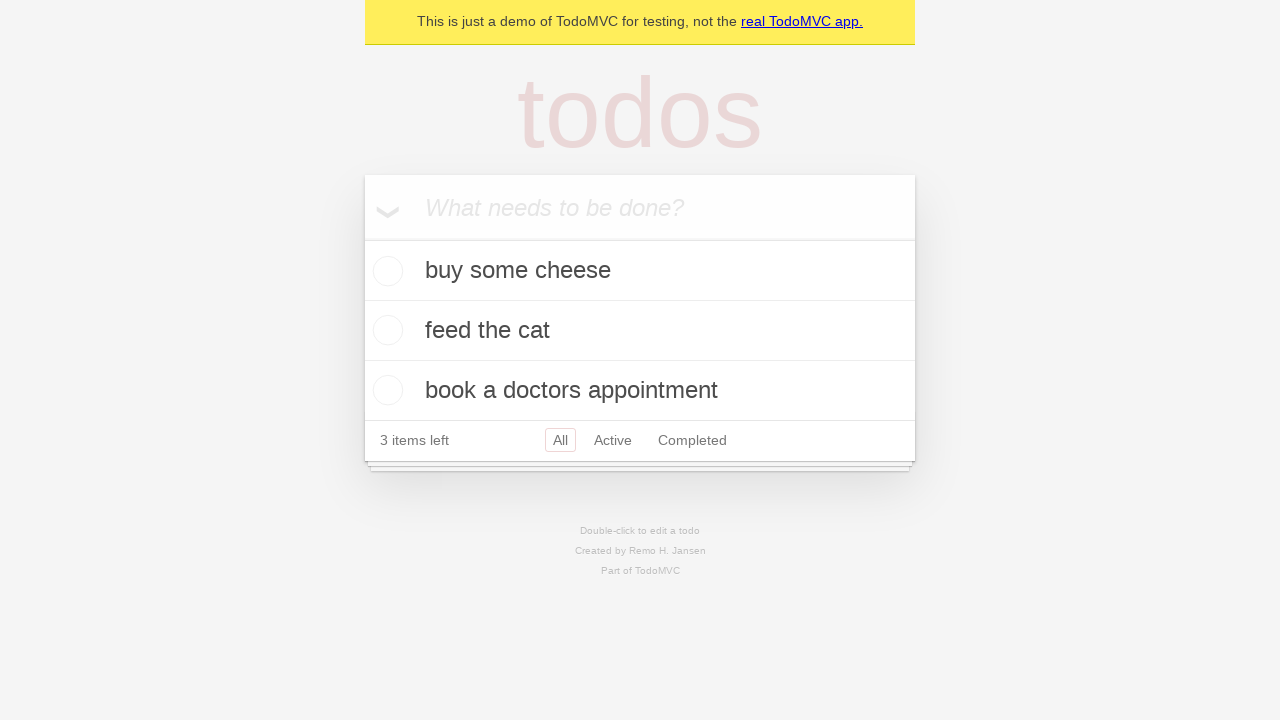

Checked toggle-all to mark all items as complete at (362, 238) on internal:label="Mark all as complete"i
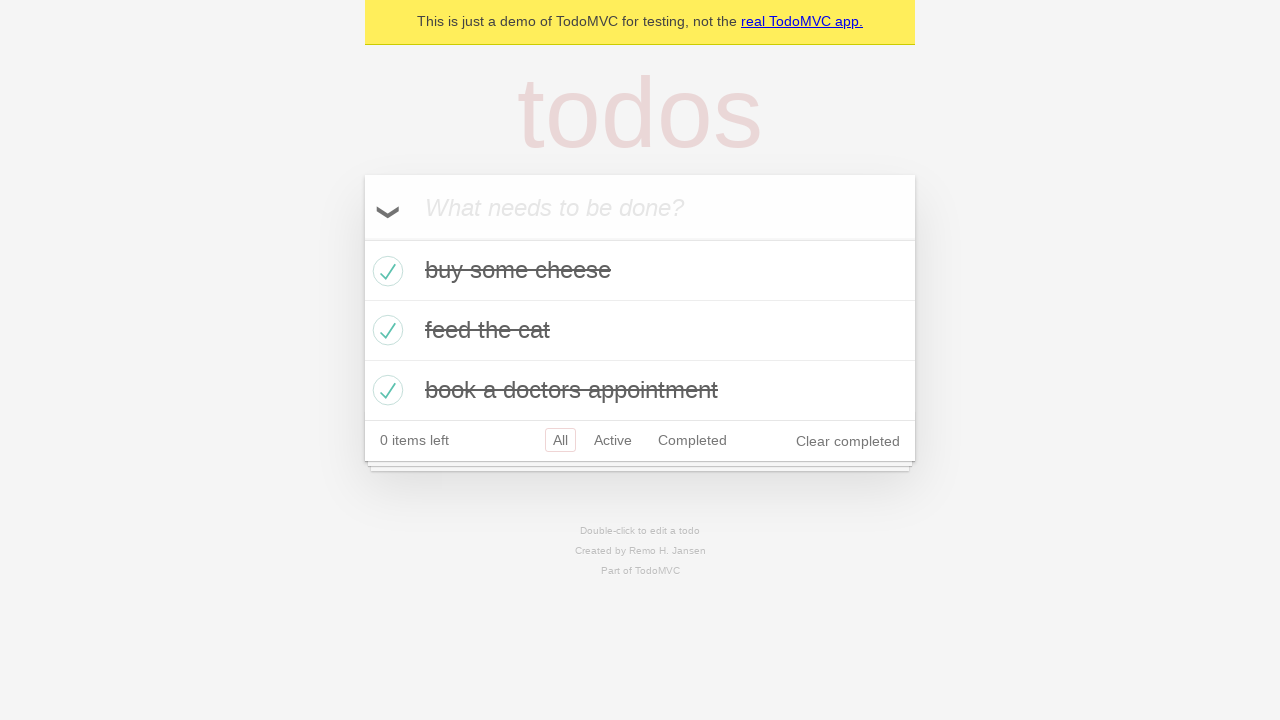

Unchecked toggle-all to clear complete state of all items at (362, 238) on internal:label="Mark all as complete"i
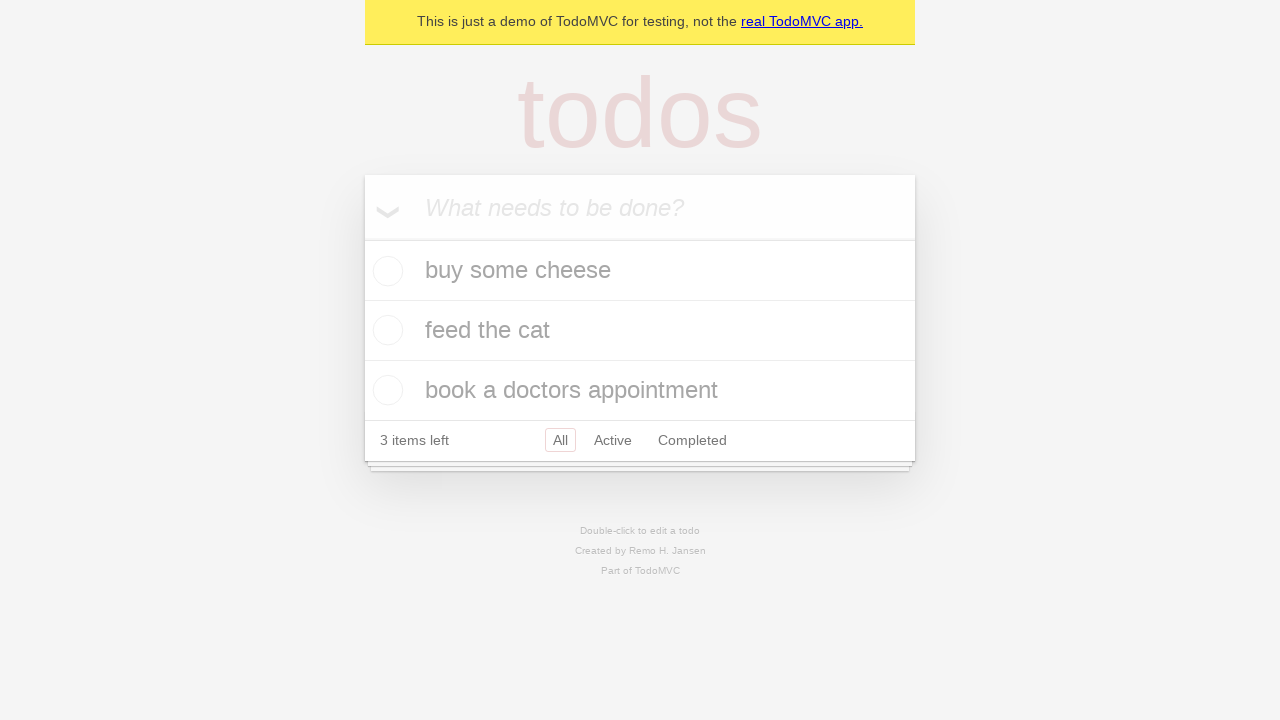

Waited for todo items to be visible after toggling complete state
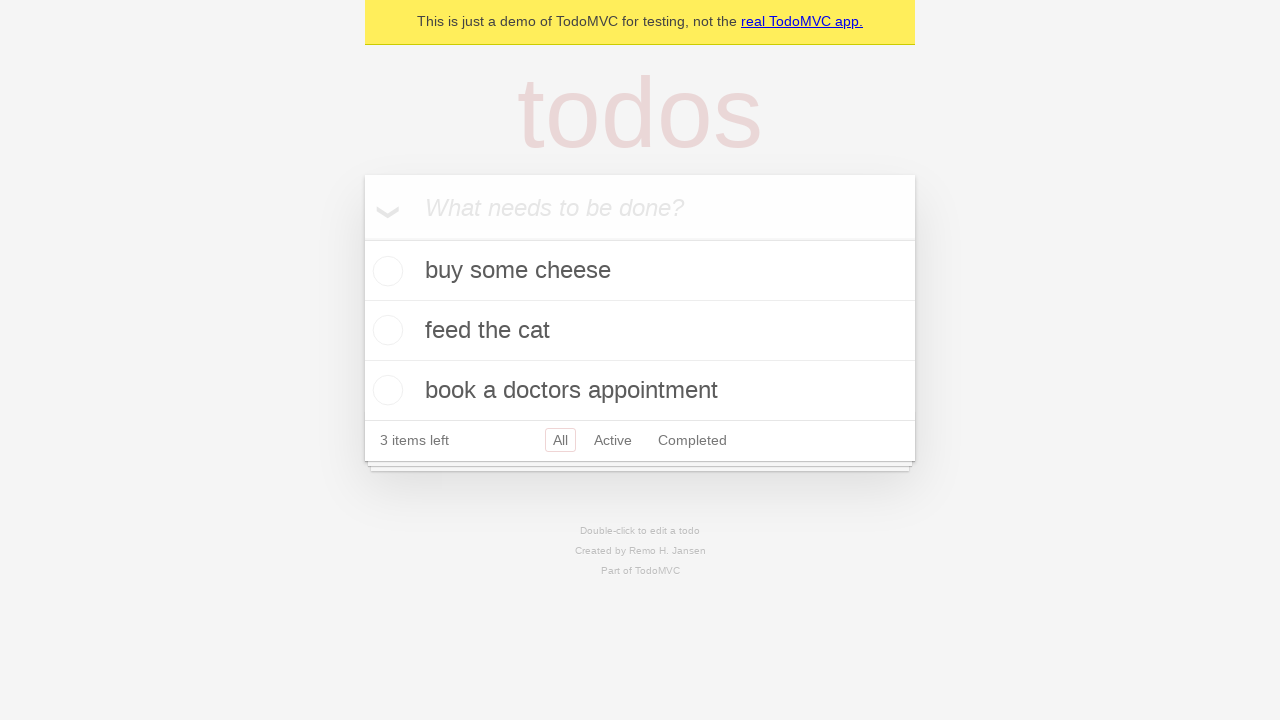

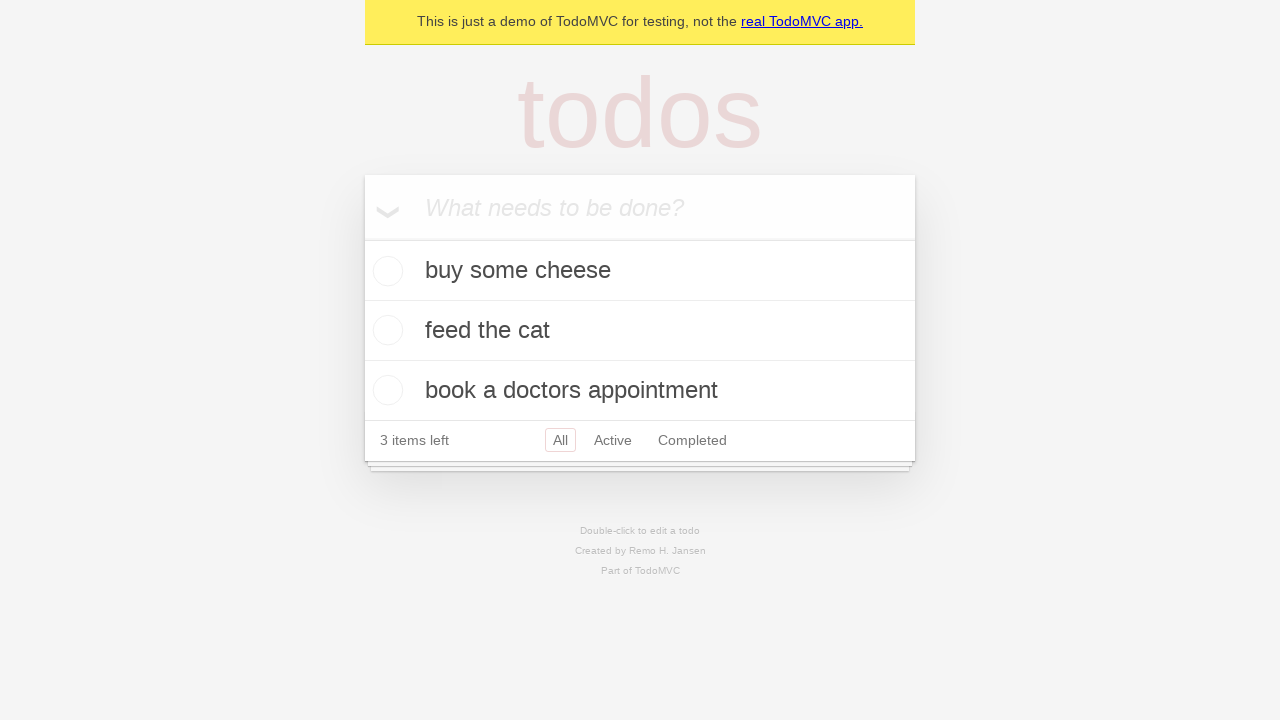